Tests that Clear completed button is hidden when no completed items exist

Starting URL: https://demo.playwright.dev/todomvc

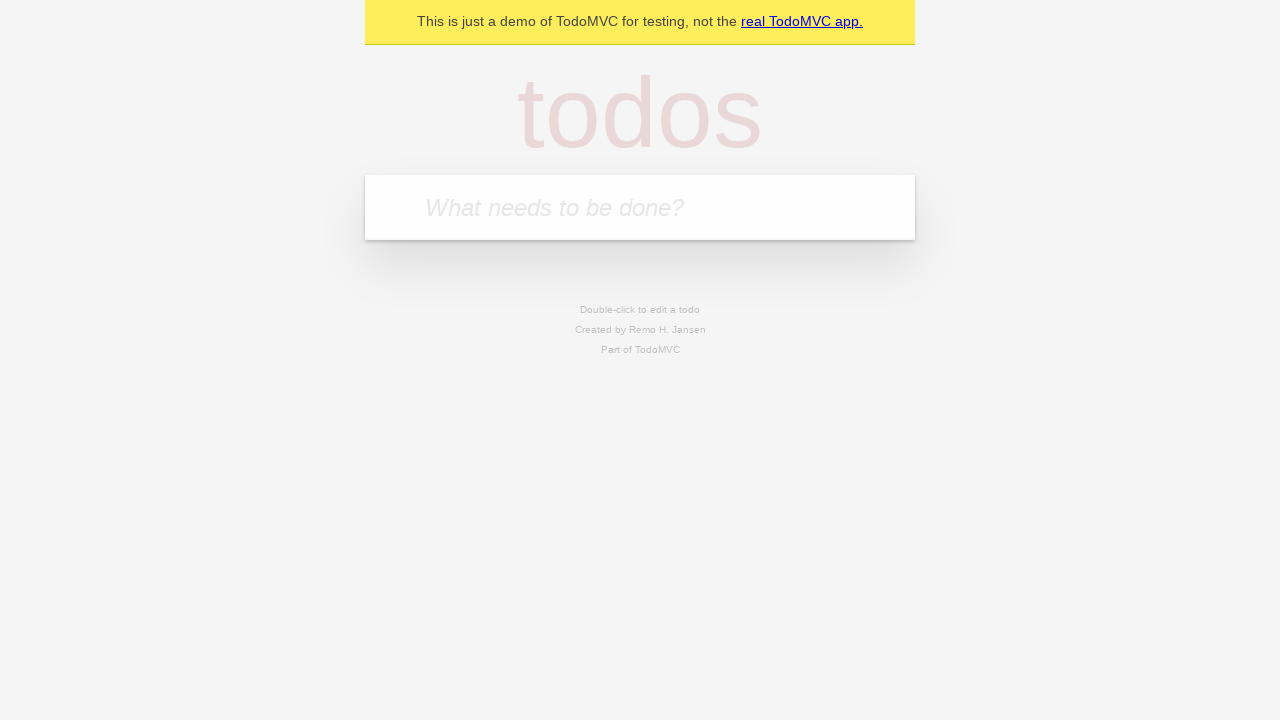

Filled todo input with 'buy some cheese' on internal:attr=[placeholder="What needs to be done?"i]
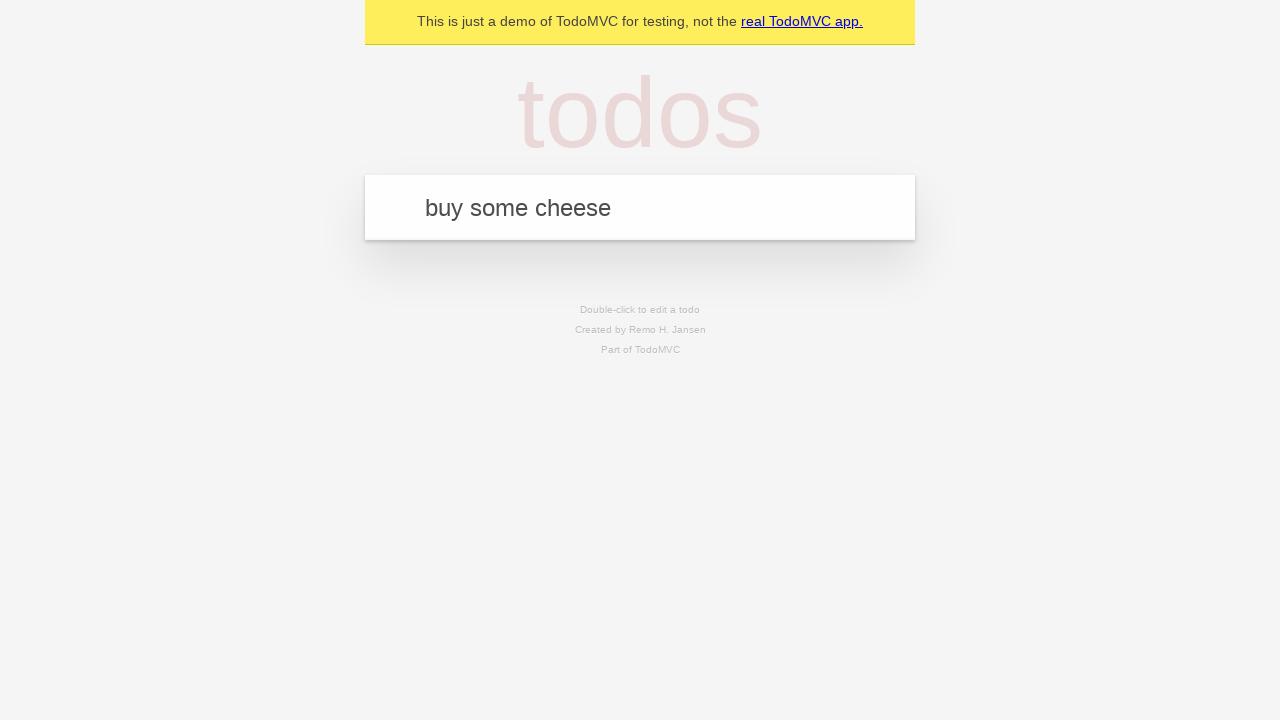

Pressed Enter to add first todo item on internal:attr=[placeholder="What needs to be done?"i]
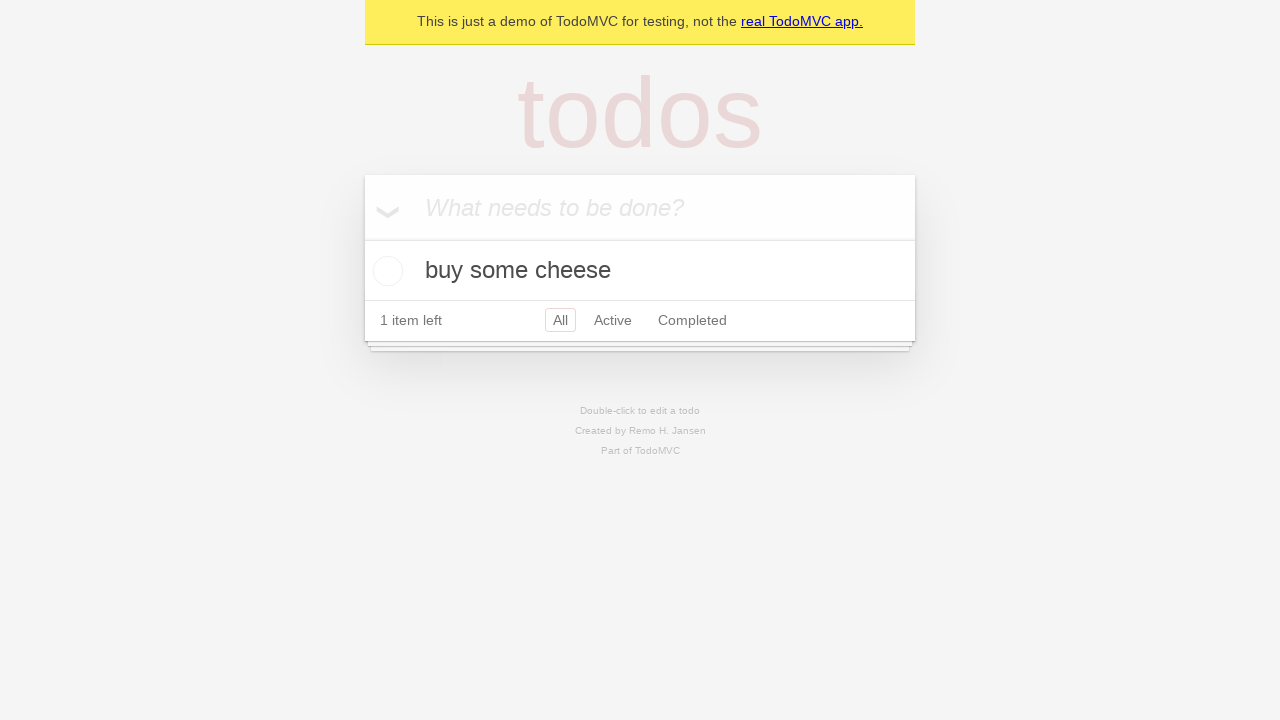

Filled todo input with 'feed the cat' on internal:attr=[placeholder="What needs to be done?"i]
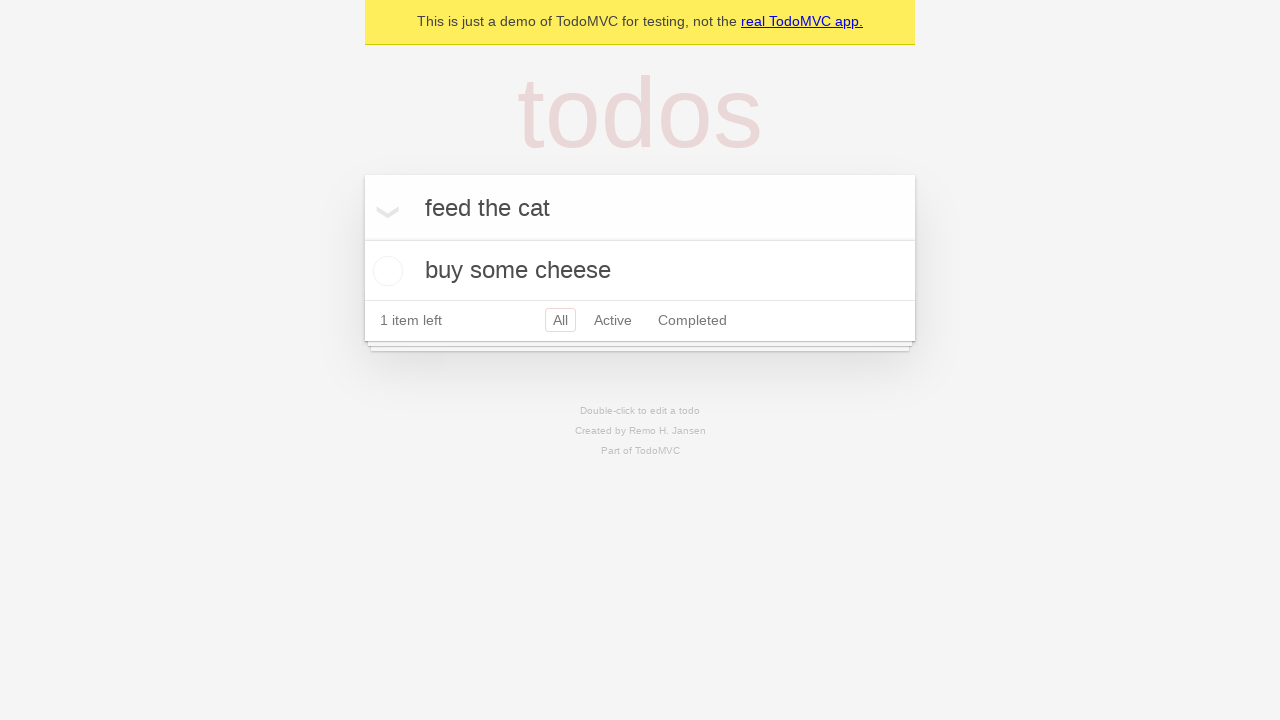

Pressed Enter to add second todo item on internal:attr=[placeholder="What needs to be done?"i]
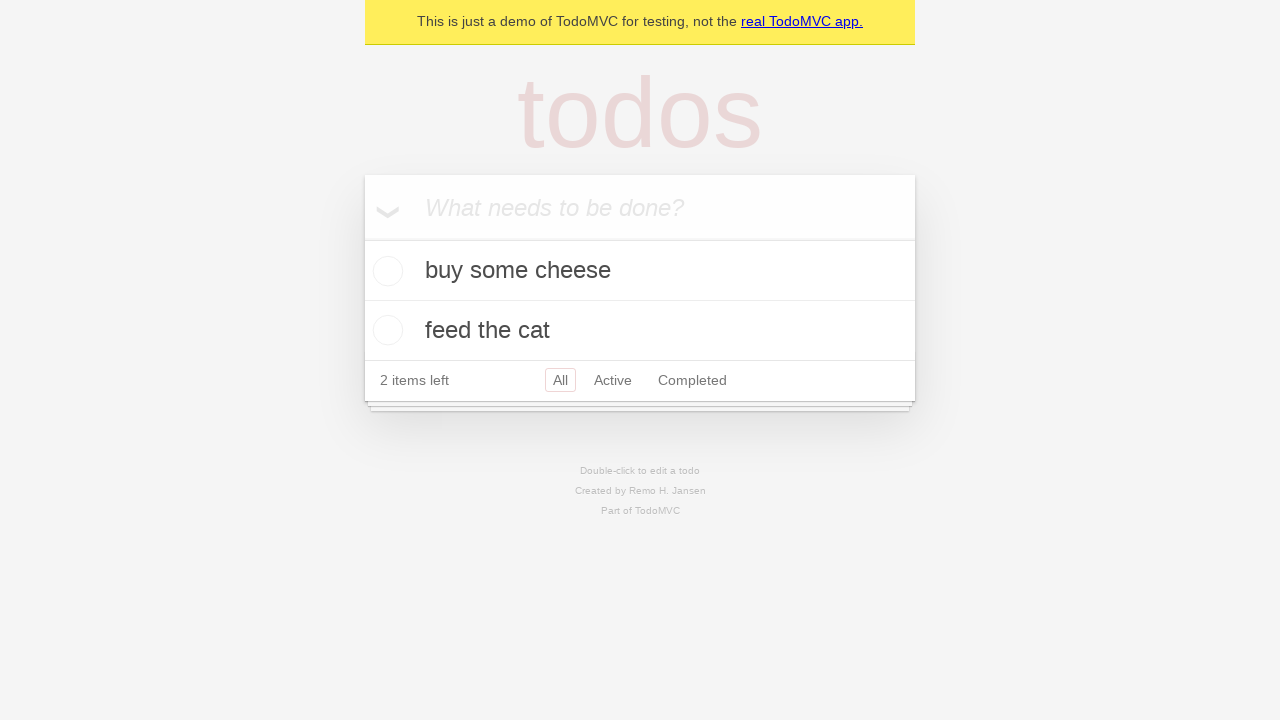

Filled todo input with 'book a doctors appointment' on internal:attr=[placeholder="What needs to be done?"i]
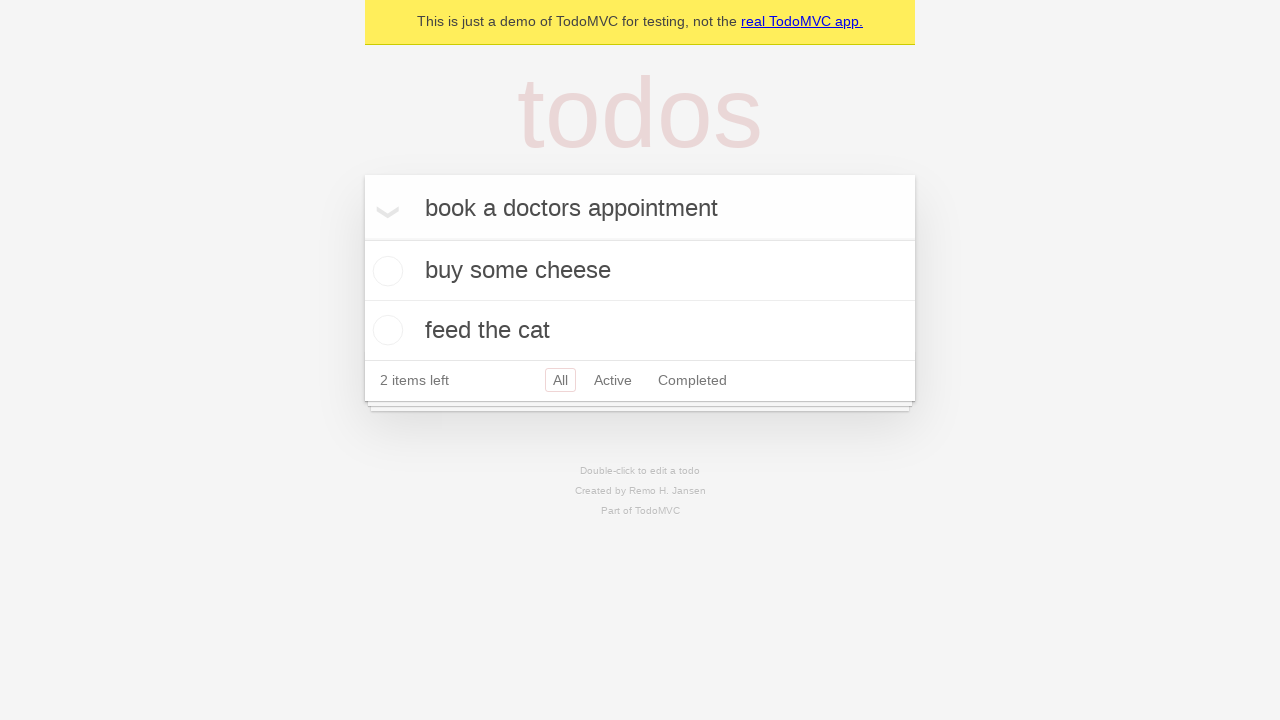

Pressed Enter to add third todo item on internal:attr=[placeholder="What needs to be done?"i]
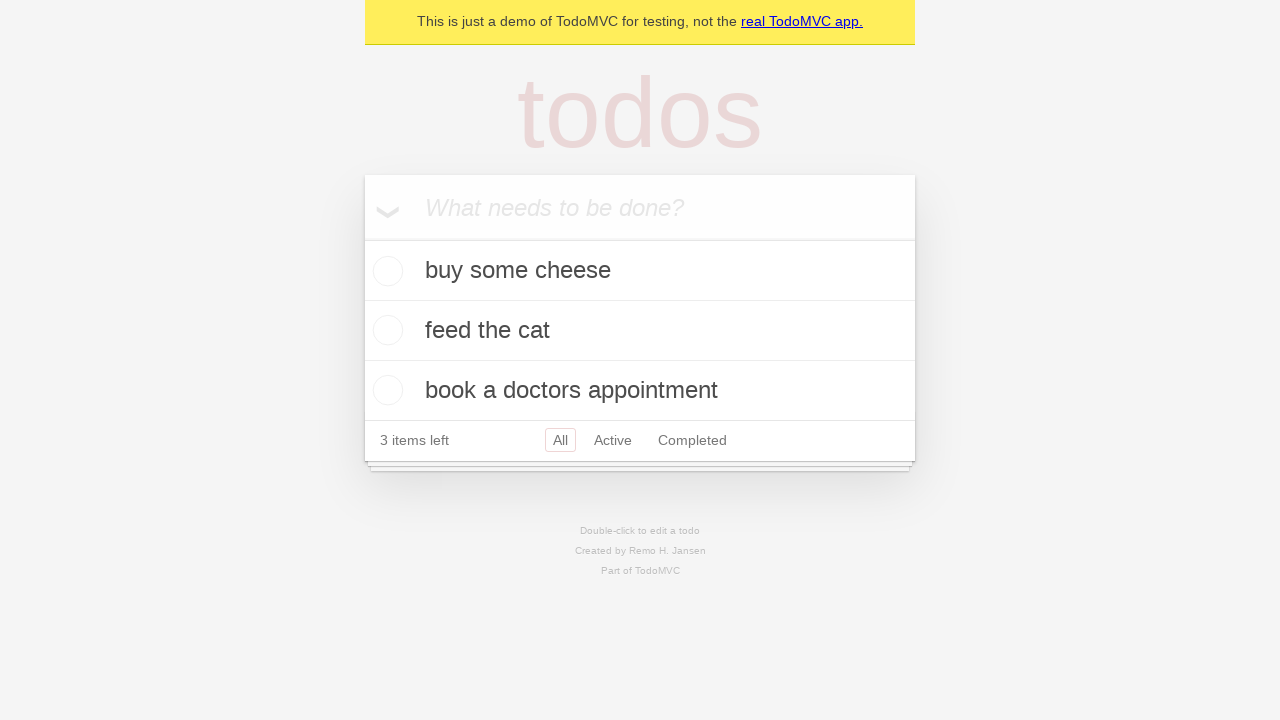

Waited for all three todo items to be visible
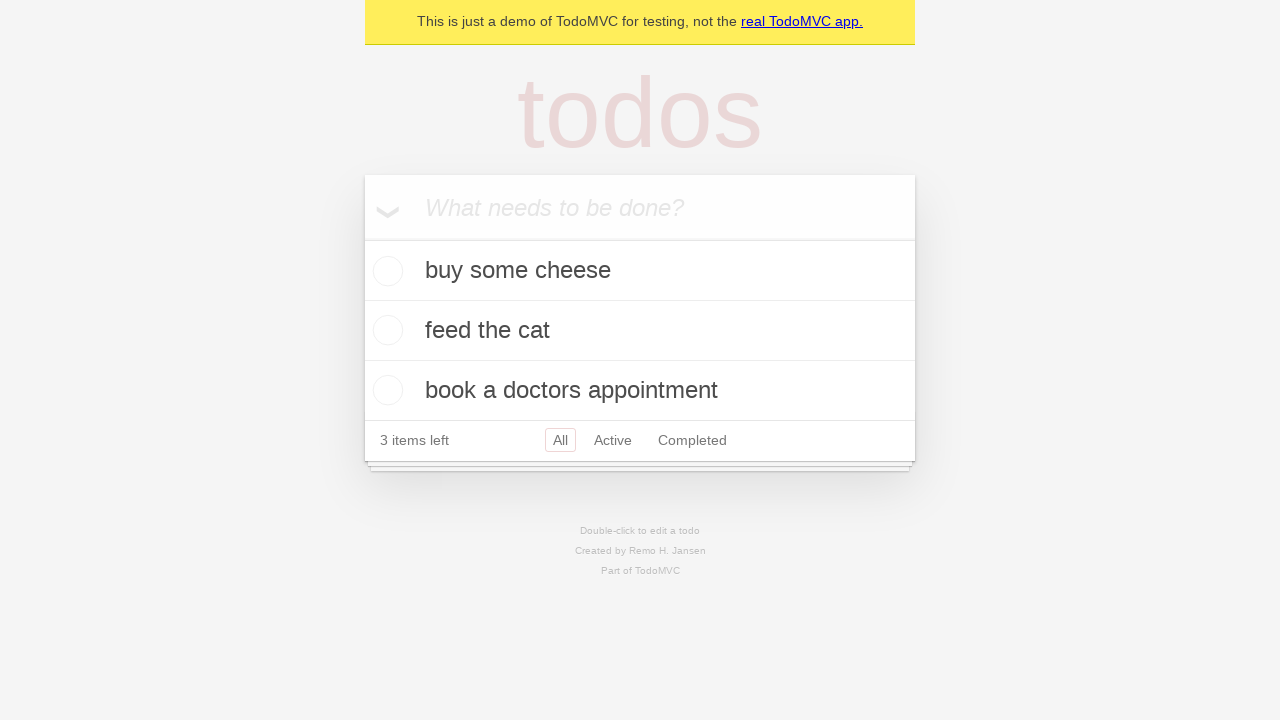

Checked the first todo item to mark it as completed at (385, 271) on .todo-list li .toggle >> nth=0
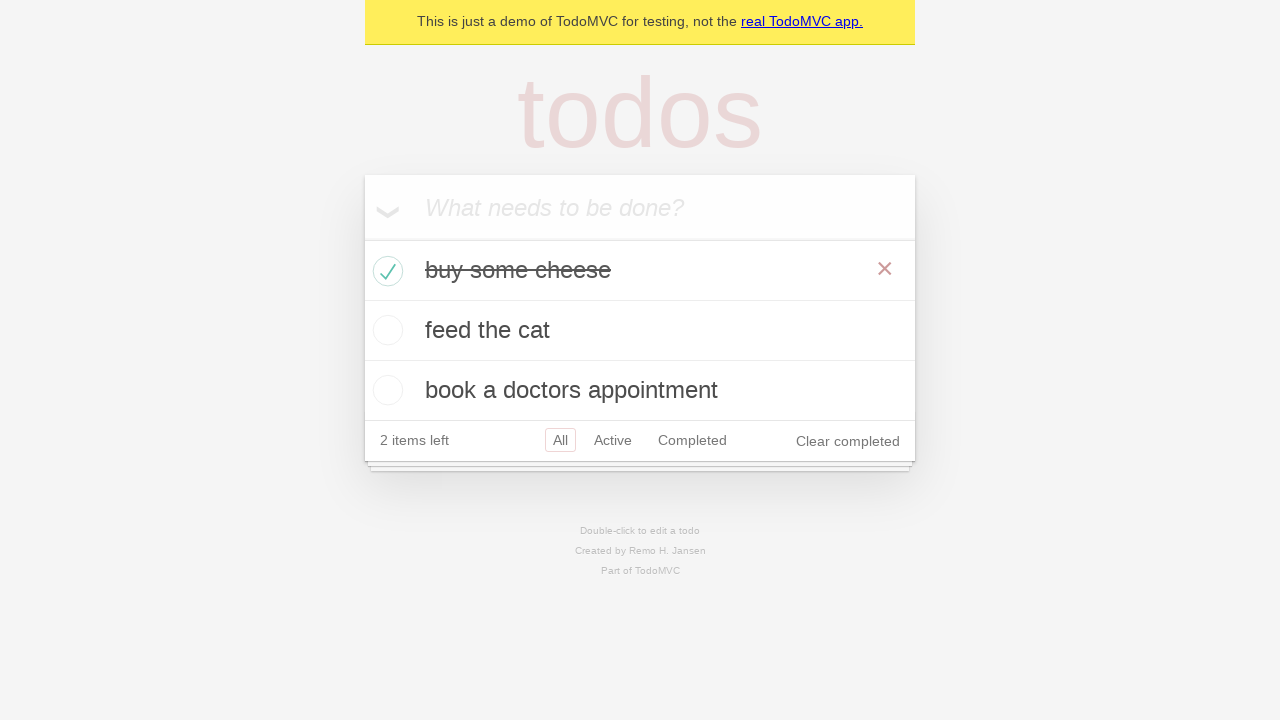

Clicked 'Clear completed' button to remove completed items at (848, 441) on internal:role=button[name="Clear completed"i]
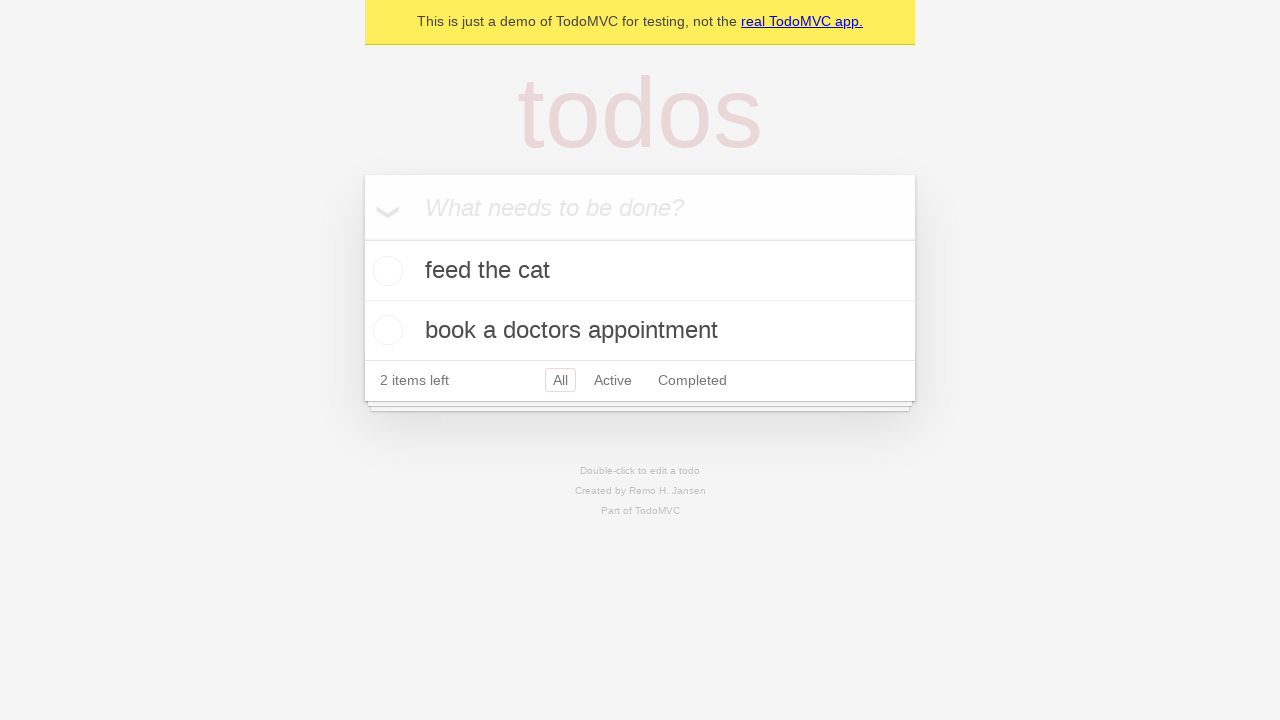

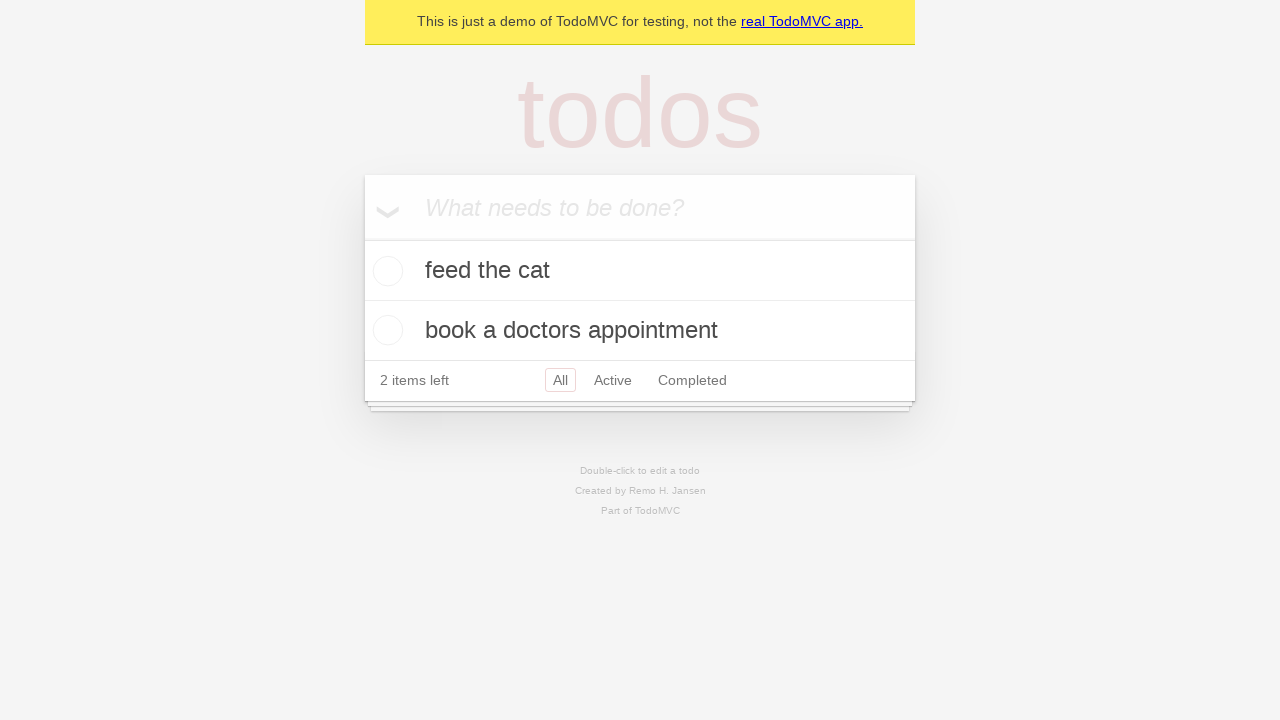